Tests the dynamic controls page by clicking the Remove button to remove a checkbox, waiting for confirmation, then clicking Add to restore the checkbox and verifying it reappears.

Starting URL: http://the-internet.herokuapp.com/dynamic_controls

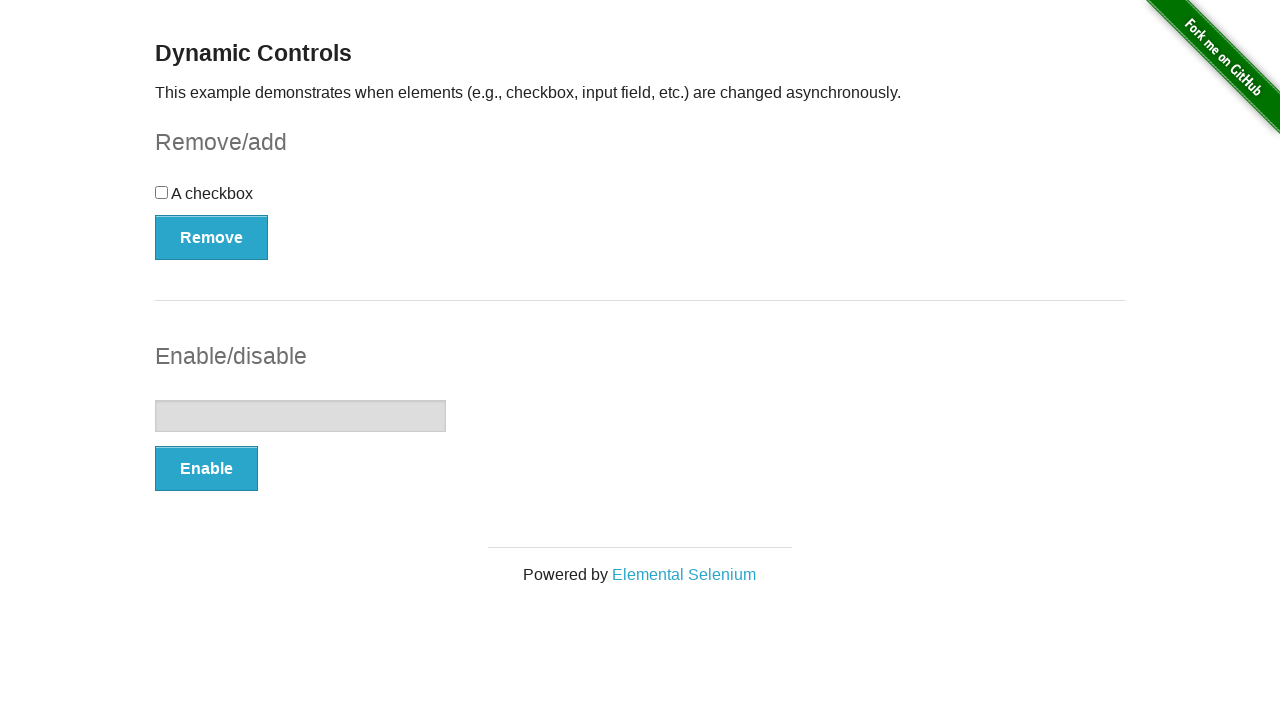

Clicked Remove button to remove the checkbox at (212, 237) on xpath=//form[@id='checkbox-example']//button
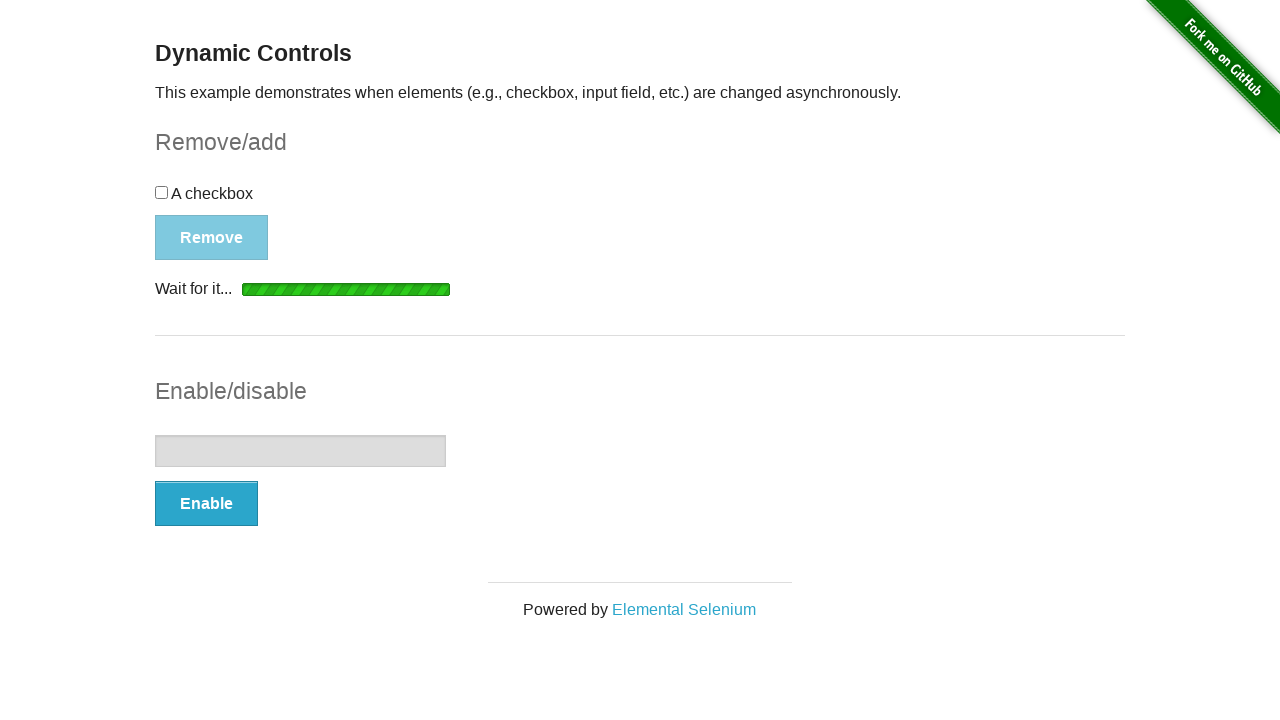

Confirmation message appeared indicating checkbox was removed
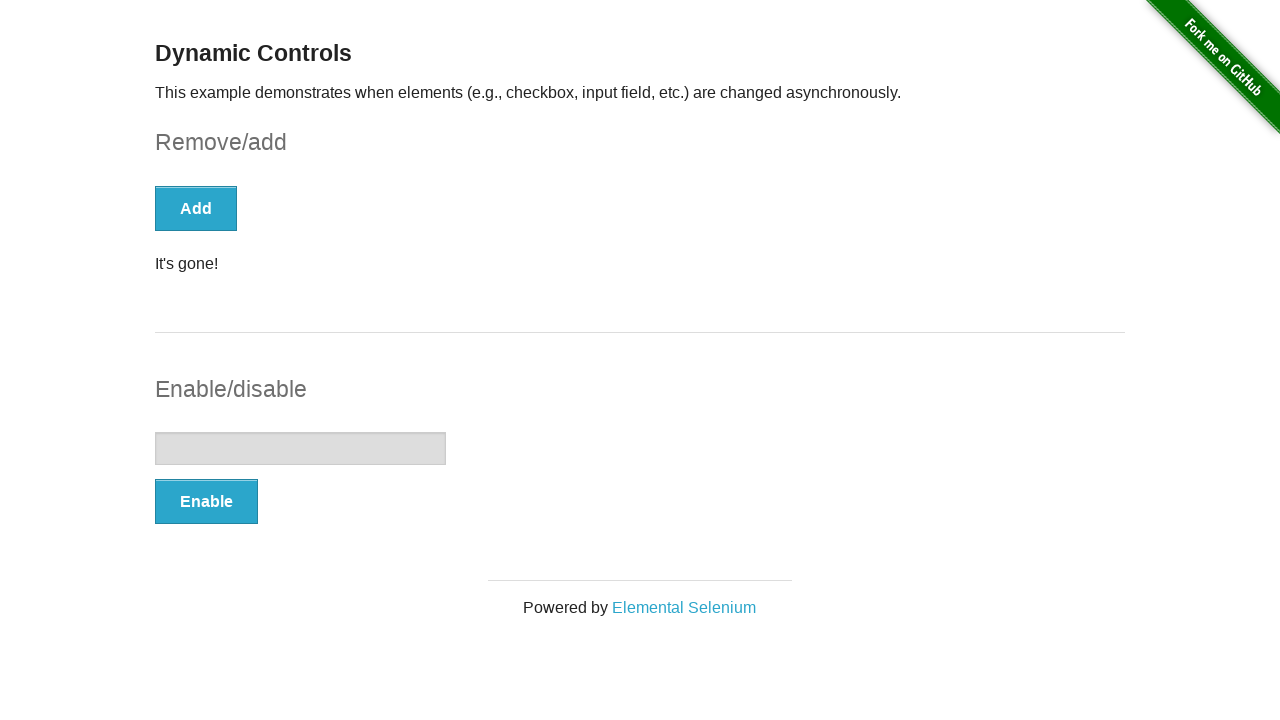

Verified checkbox no longer exists on the page
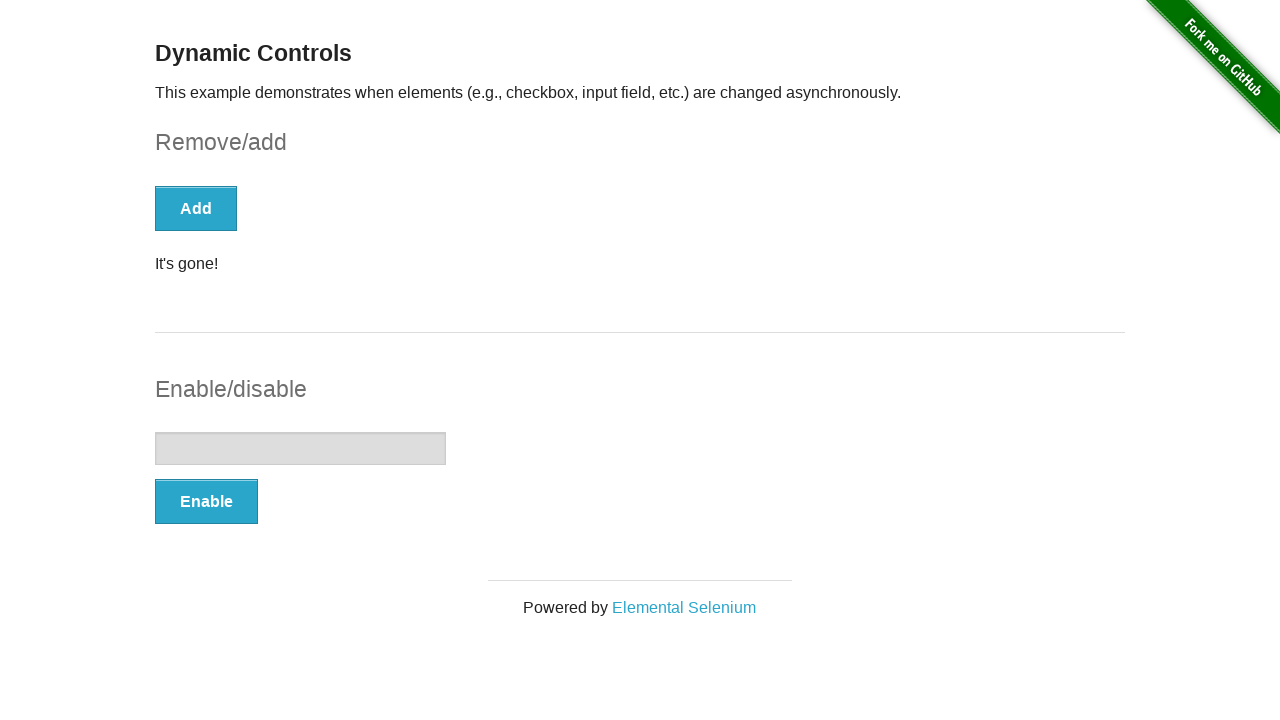

Clicked Add button to restore the checkbox at (196, 208) on xpath=//form[@id='checkbox-example']//button
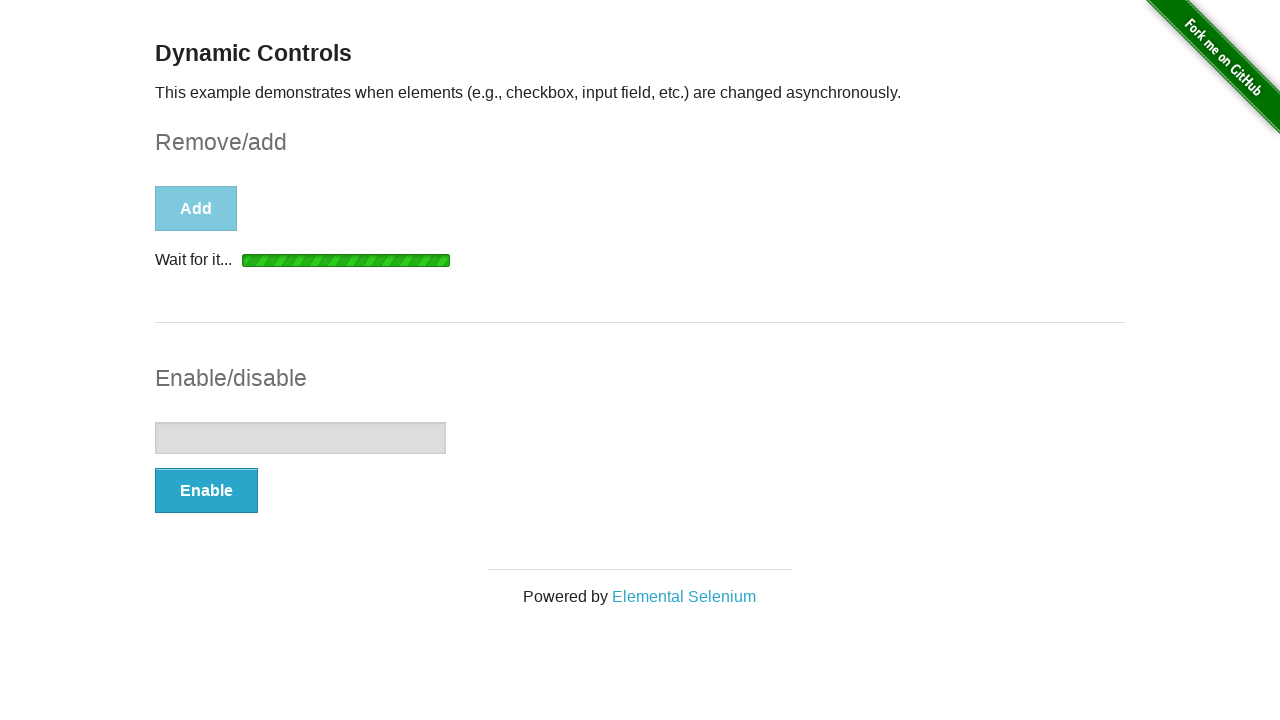

Checkbox reappeared on the page
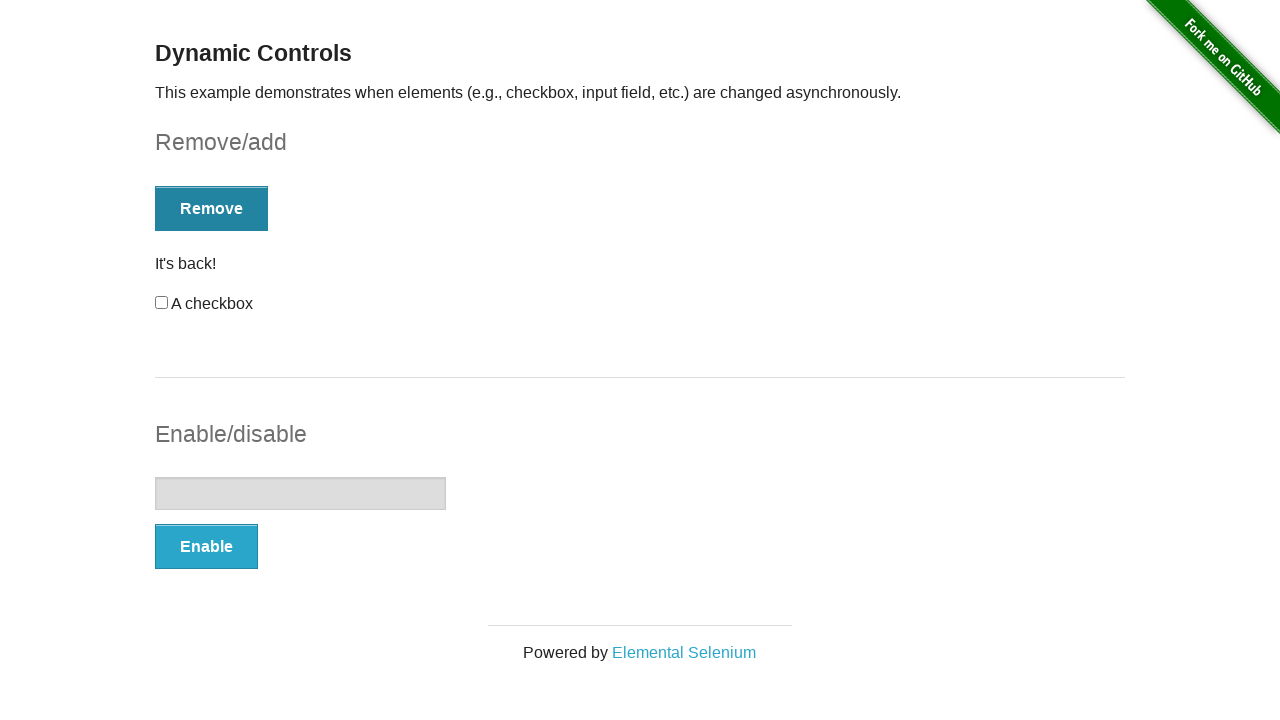

Verified checkbox is present and restored successfully
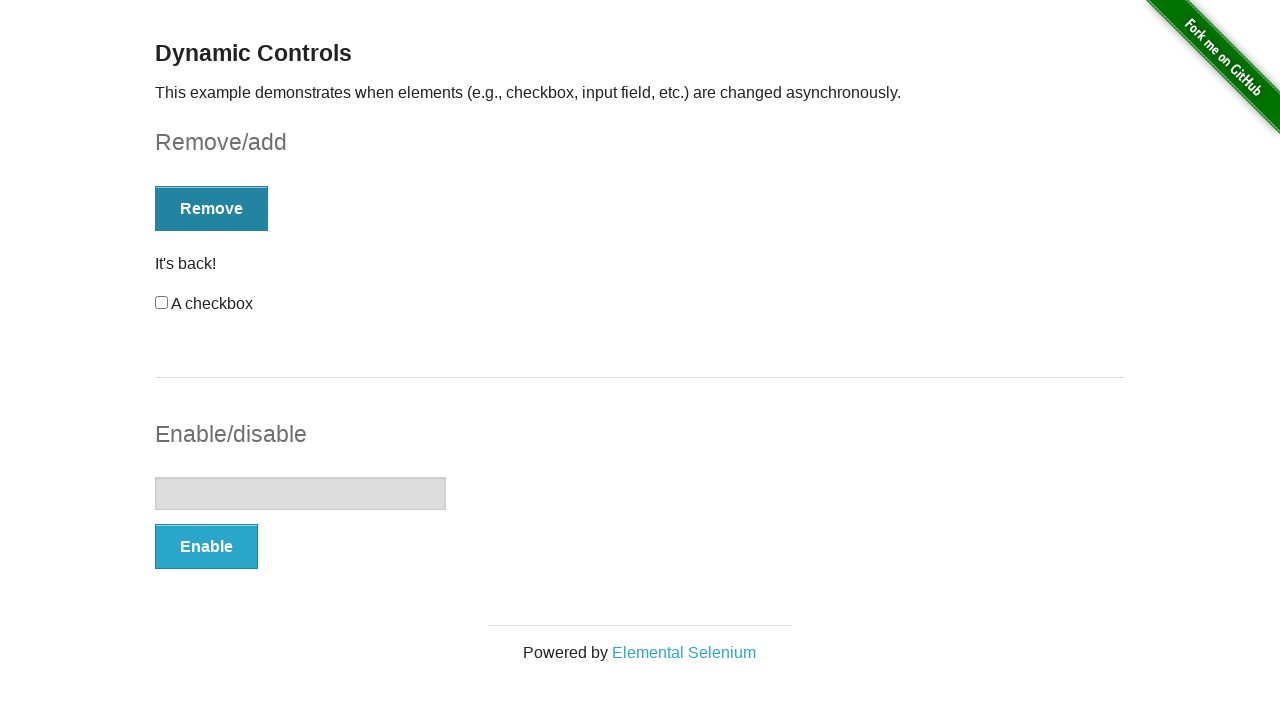

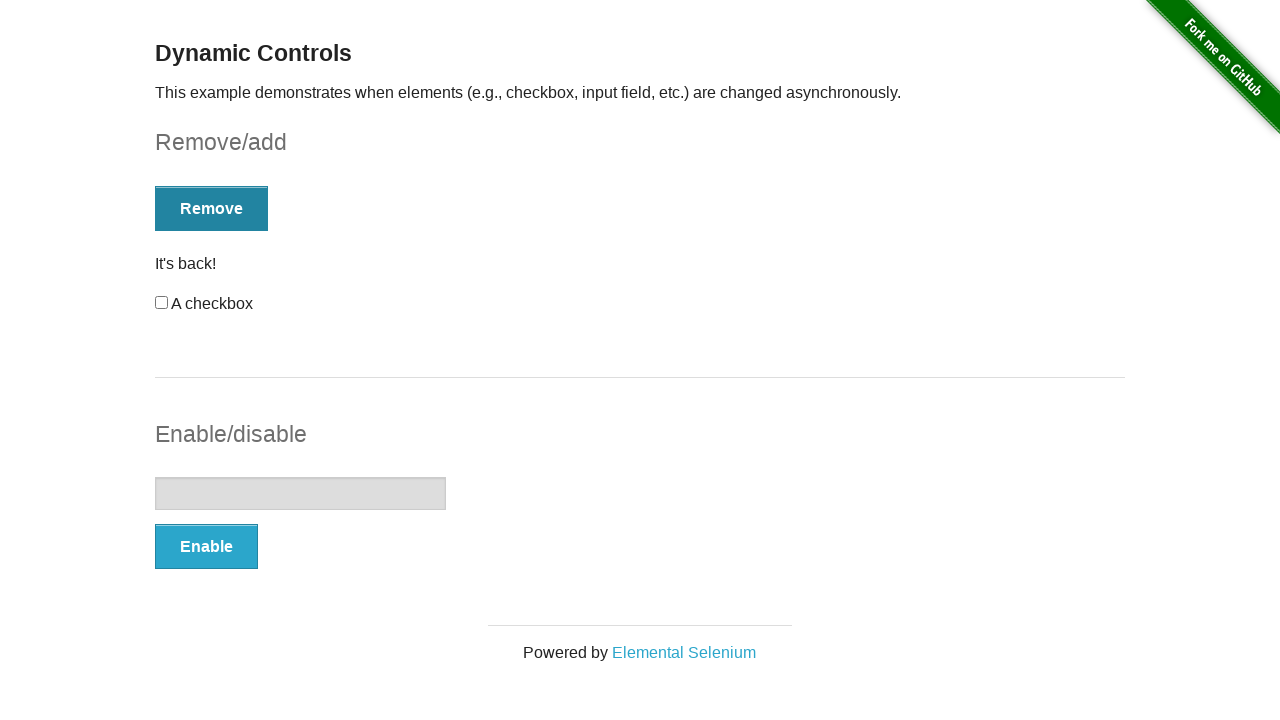